Navigates to Paytm website and clicks on an element with id 'rt', then verifies the element's text content is retrievable.

Starting URL: https://paytm.com/

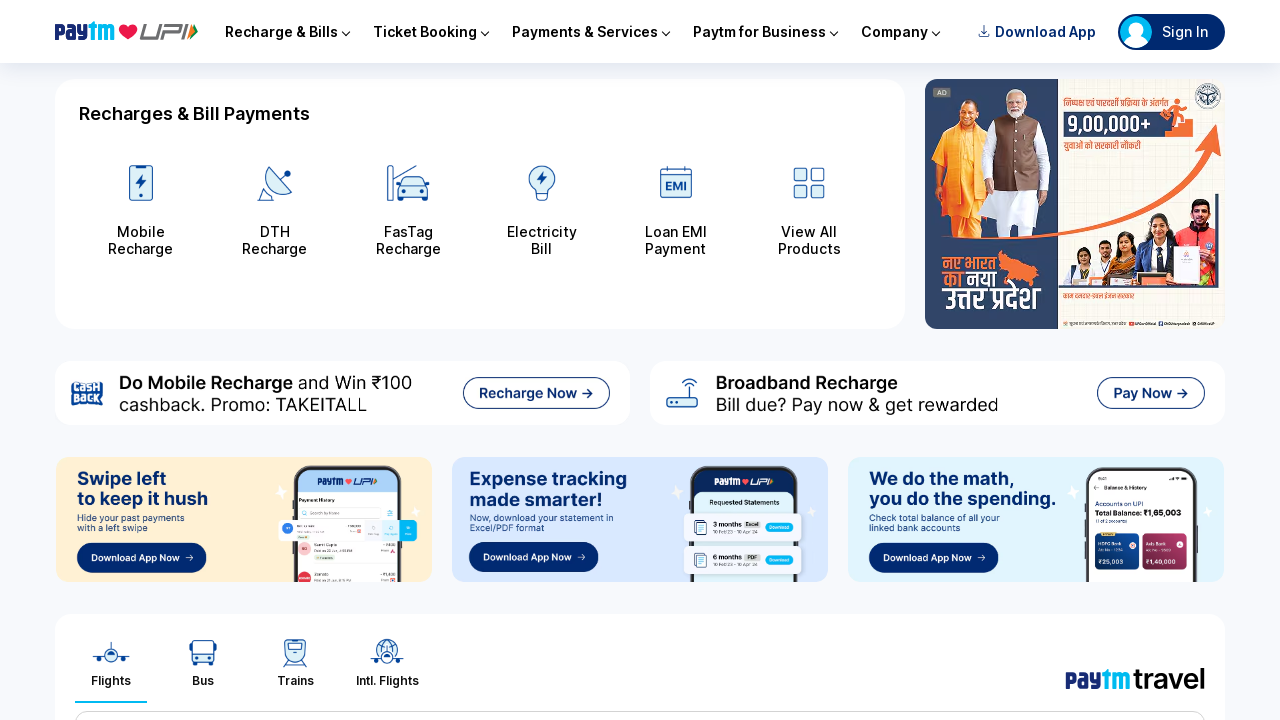

Navigated to Paytm website
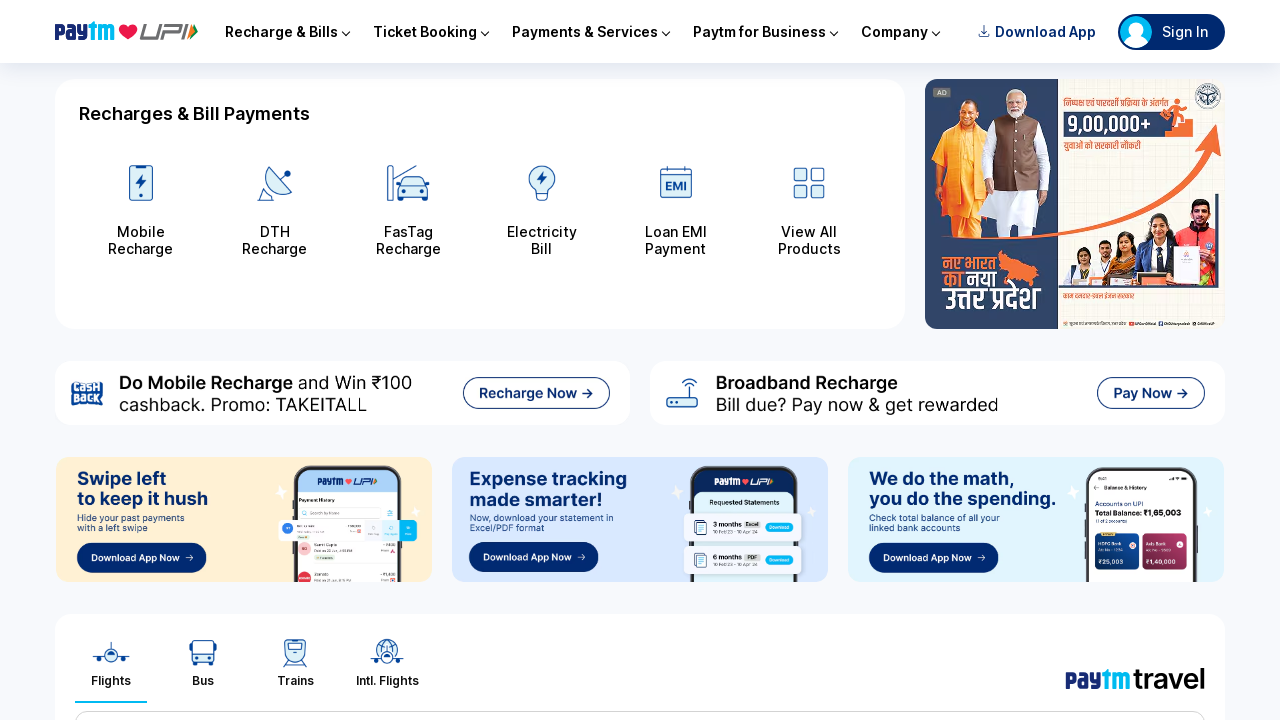

Clicked on element with id 'rt' at (226, 361) on label#rt
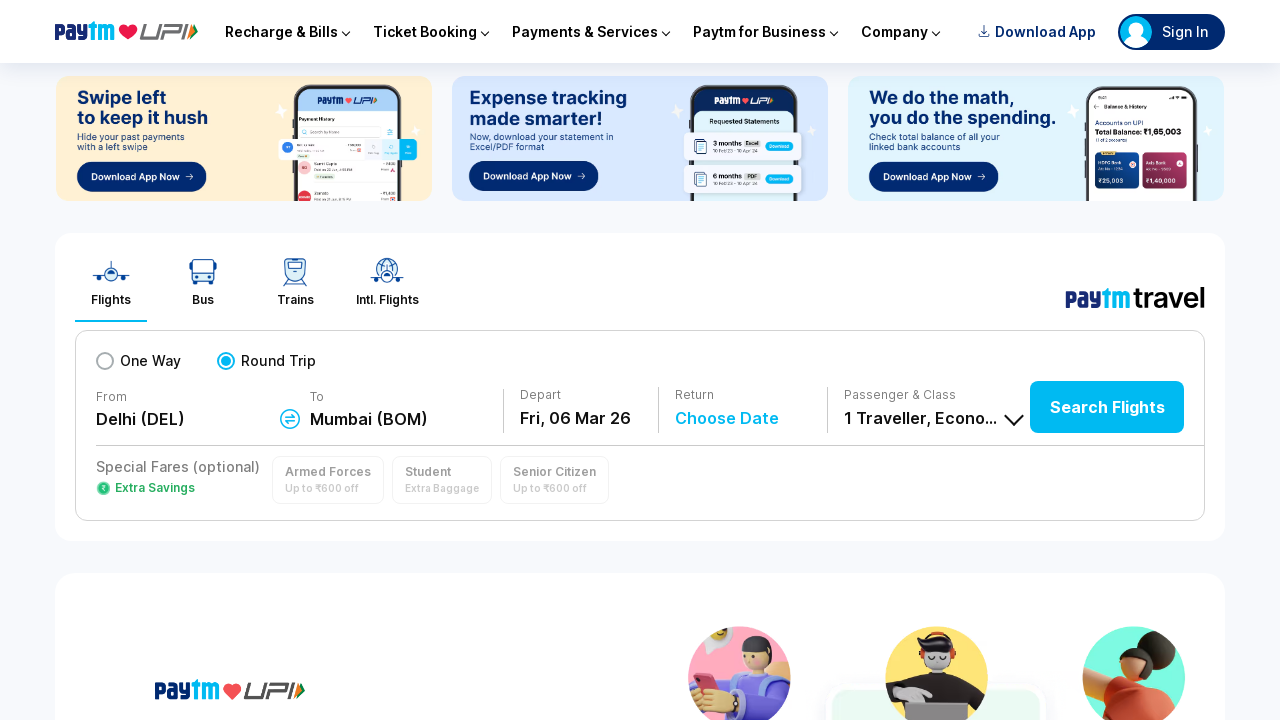

Verified element with id 'rt' is present and text content is retrievable
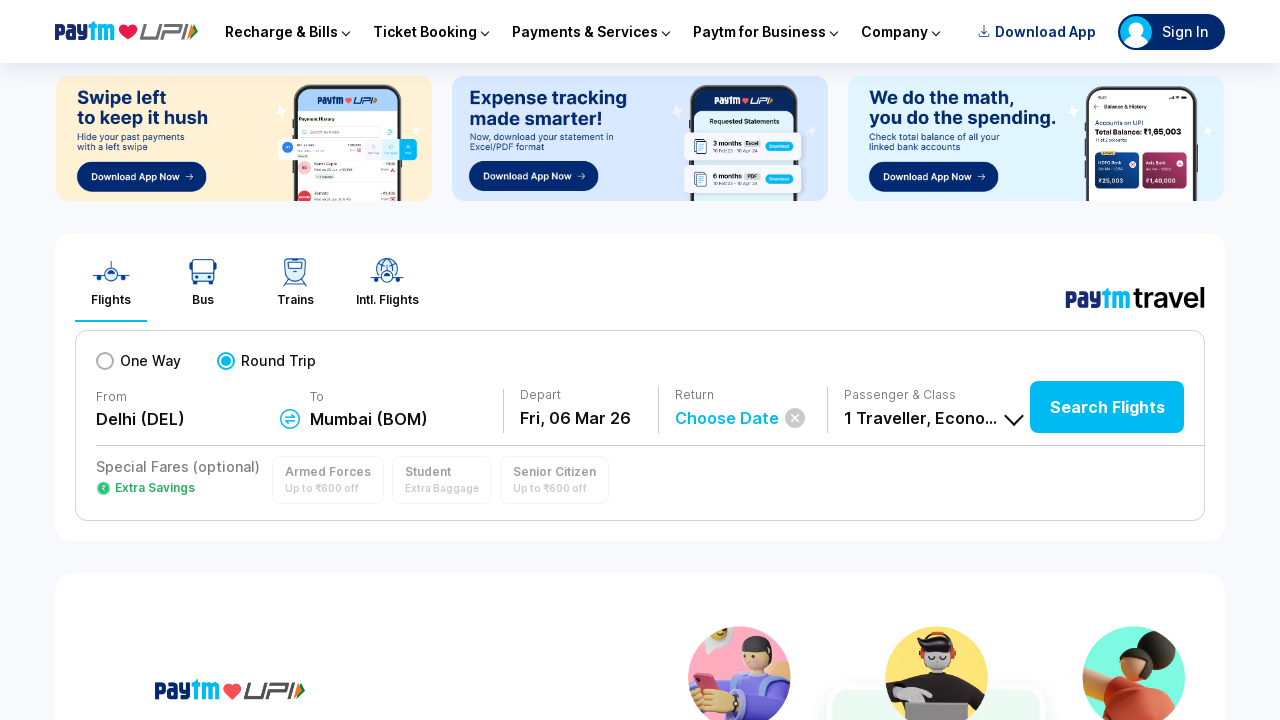

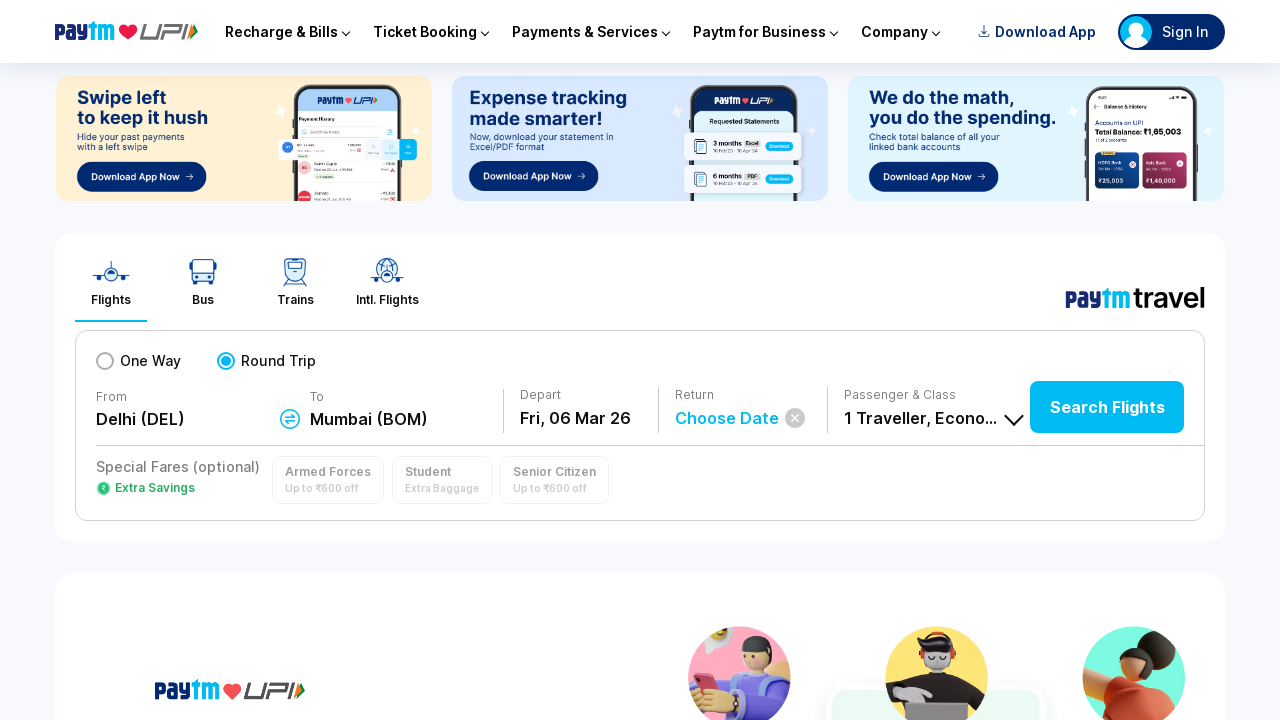